Tests the add-to-cart functionality on a demo e-commerce site by navigating to the Laptops category, selecting a MacBook Air, adding it to cart, and accepting the confirmation alert.

Starting URL: https://www.demoblaze.com/

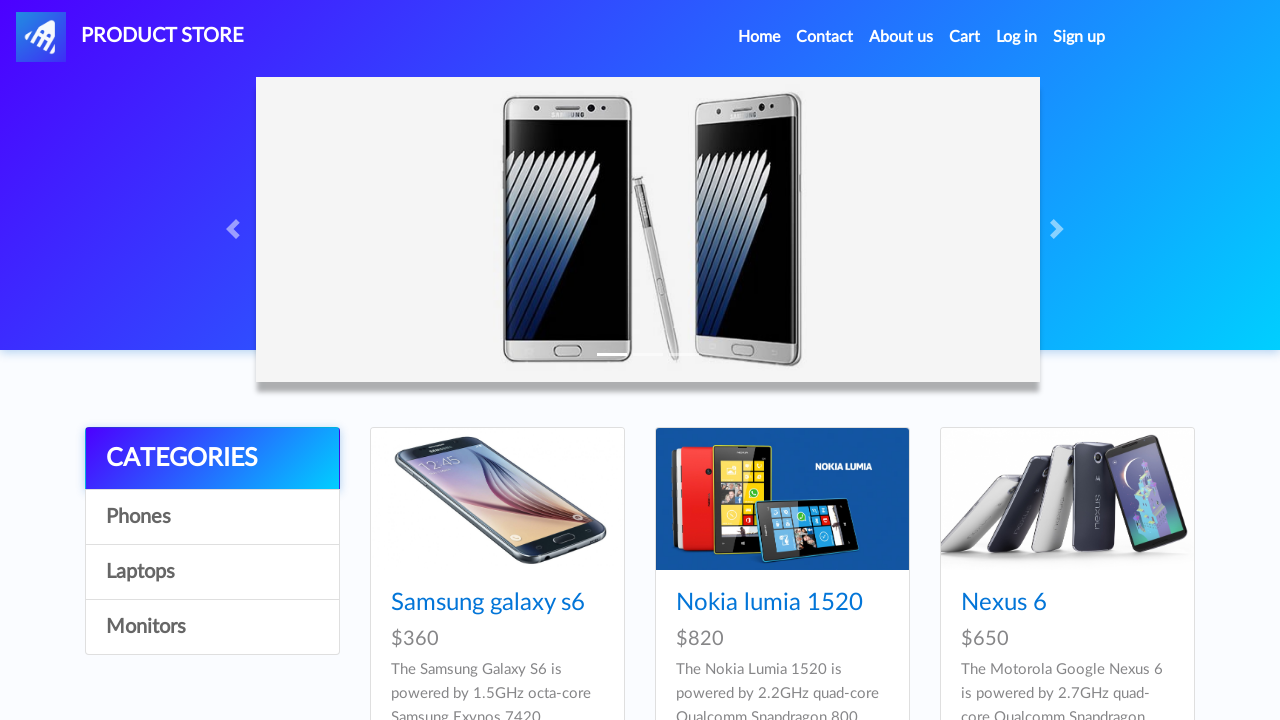

Clicked on Laptops category at (212, 572) on xpath=//*[text()='Laptops']
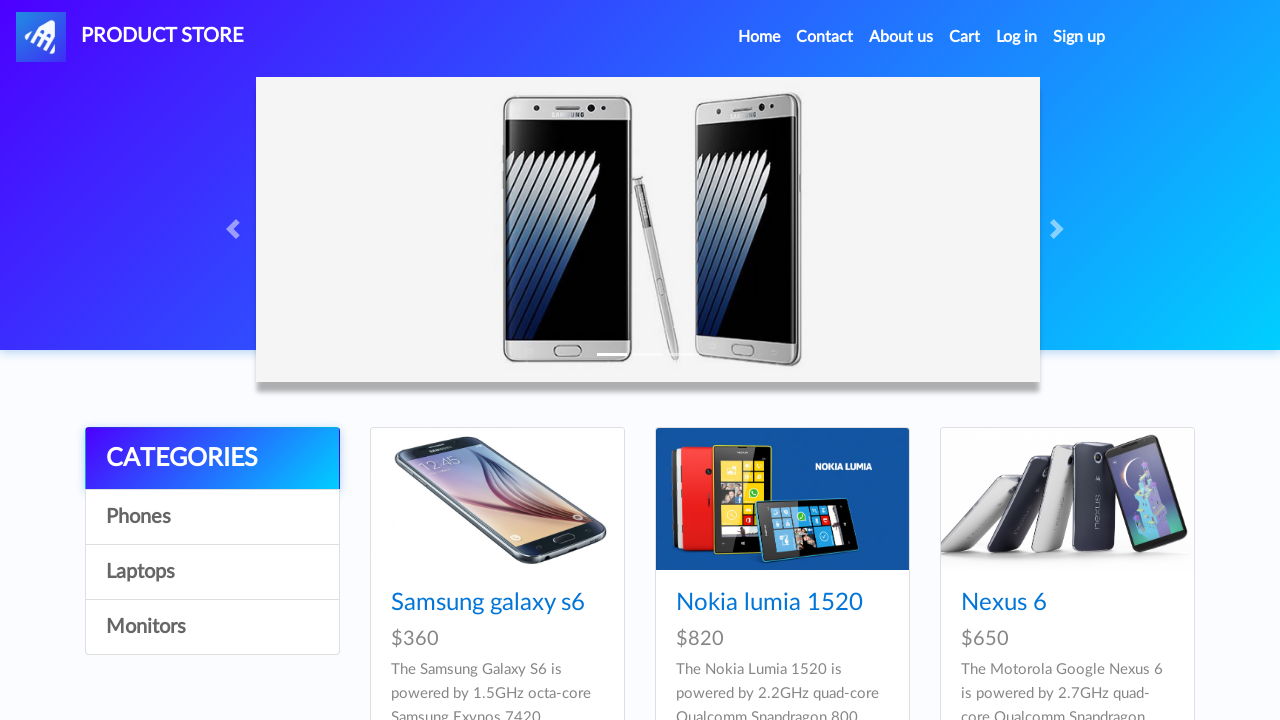

MacBook Air product appeared in Laptops category
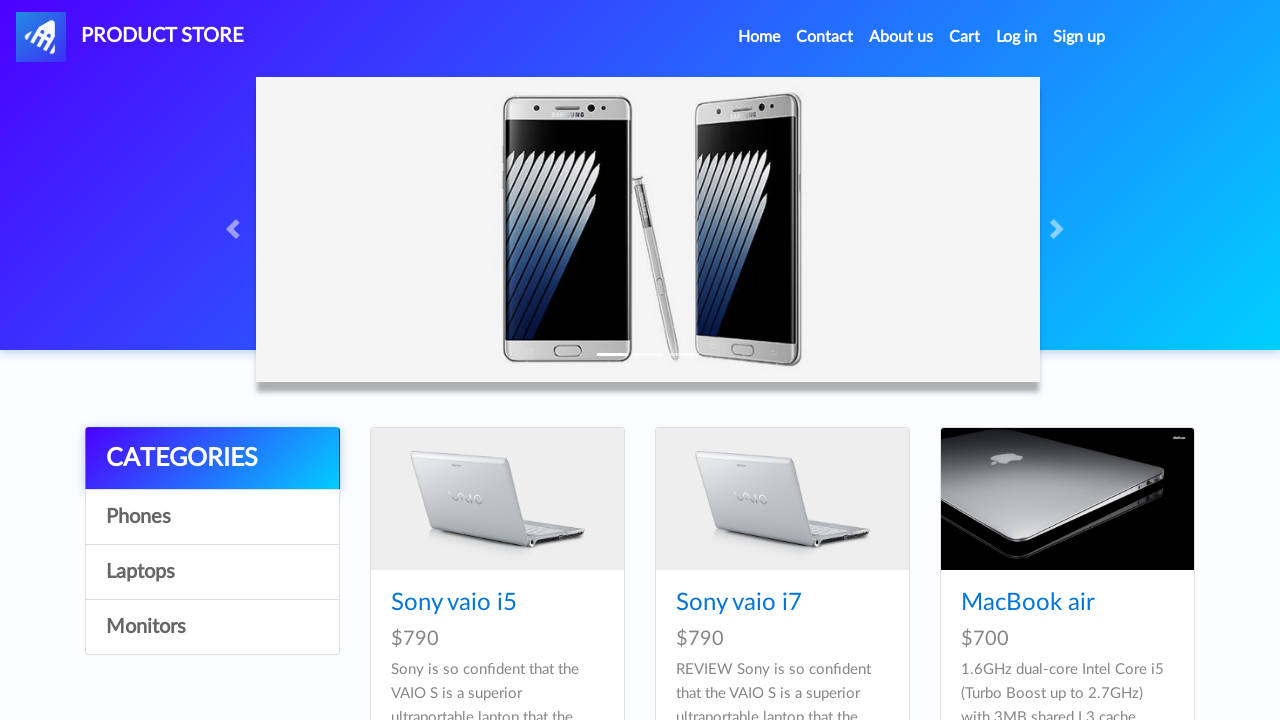

Clicked on MacBook Air product at (1028, 603) on xpath=//*[text()='MacBook air']
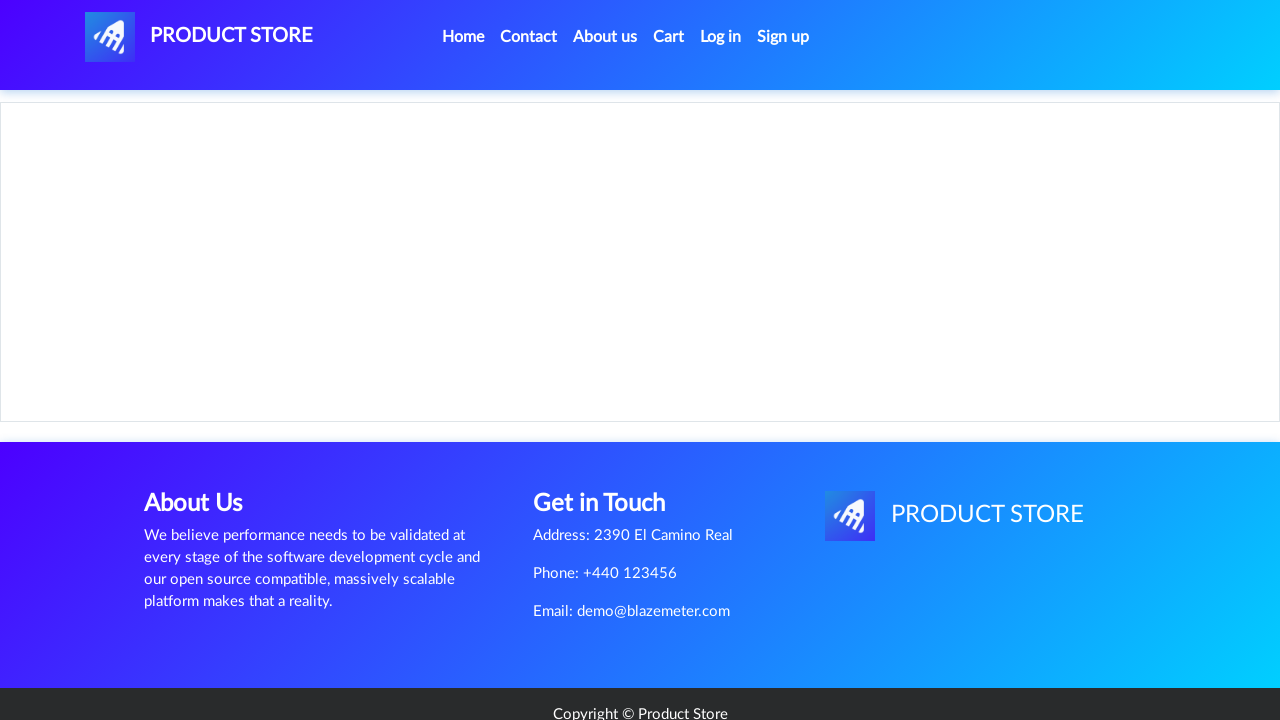

Product page loaded with Add to cart button visible
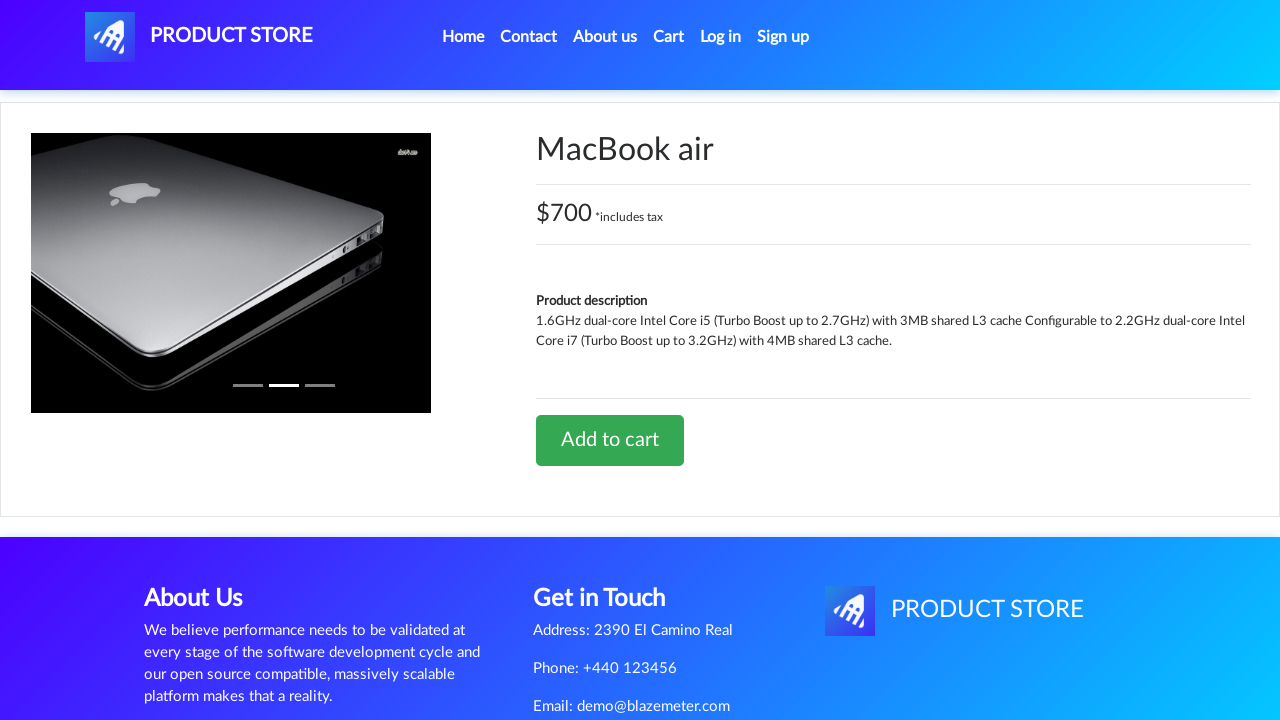

Clicked Add to cart button at (610, 440) on xpath=//*[text()='Add to cart']
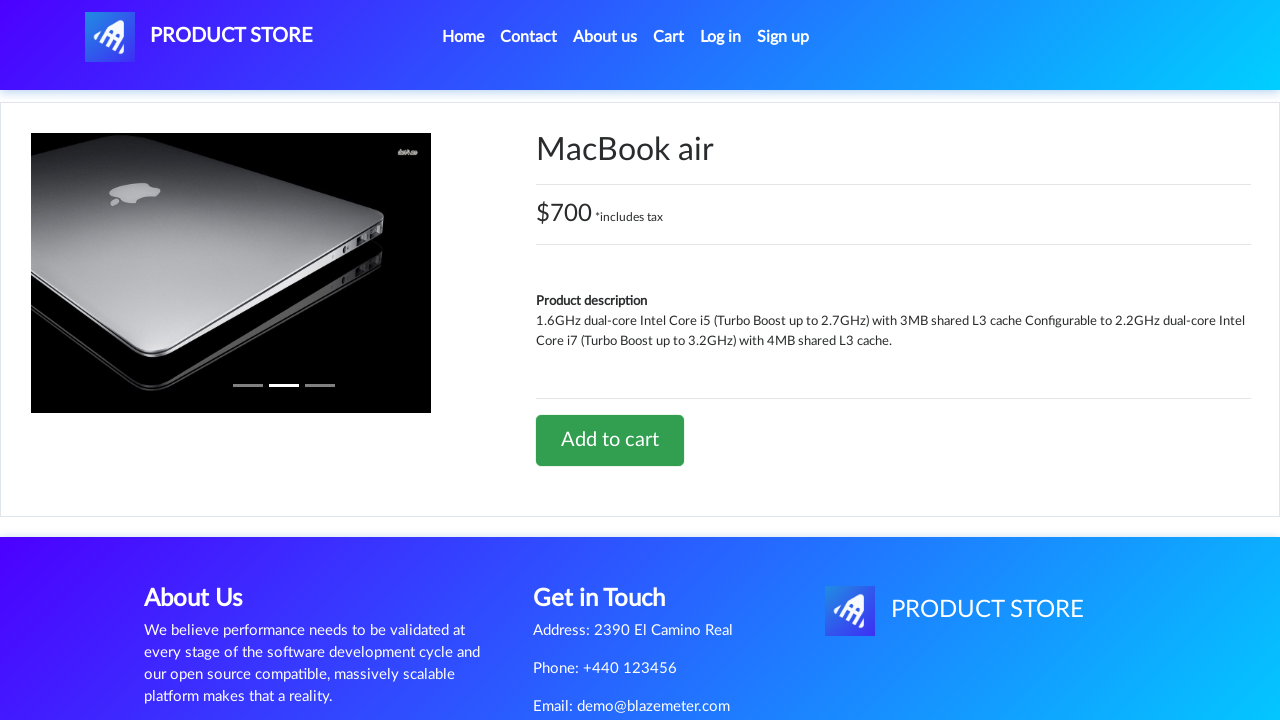

Set up dialog handler to accept confirmation alerts
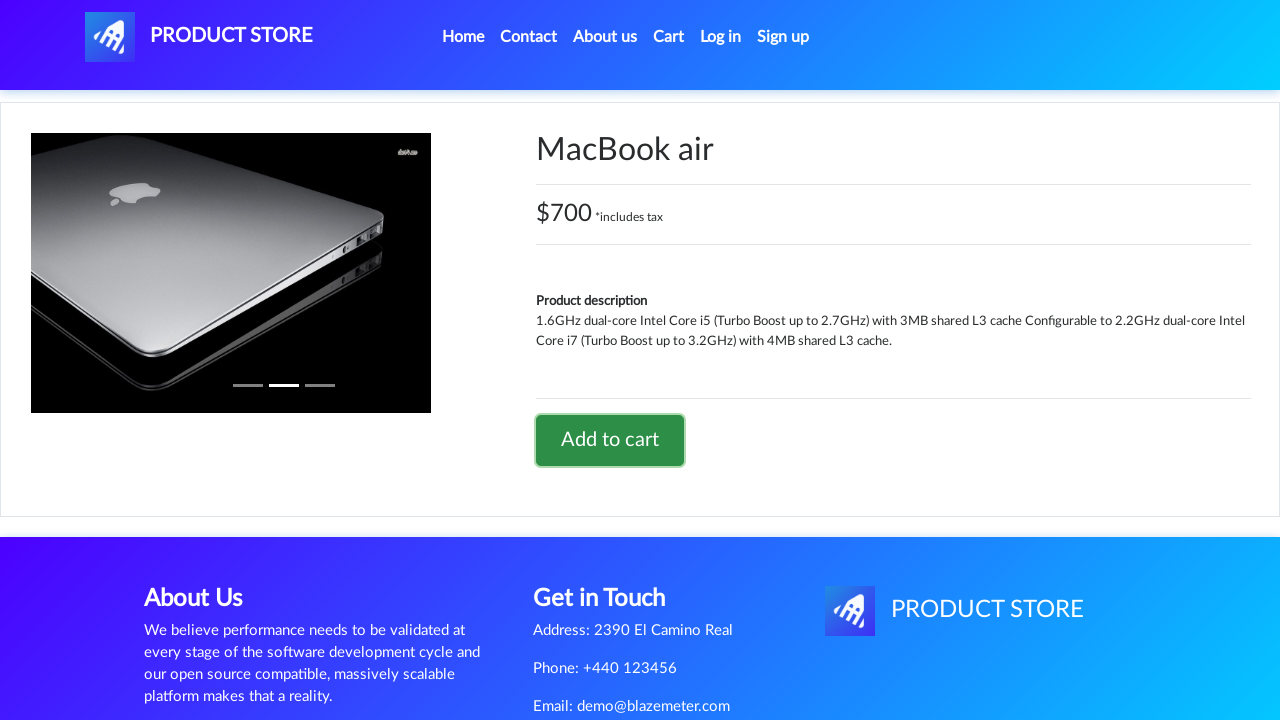

Waited 2 seconds for confirmation alert to be processed
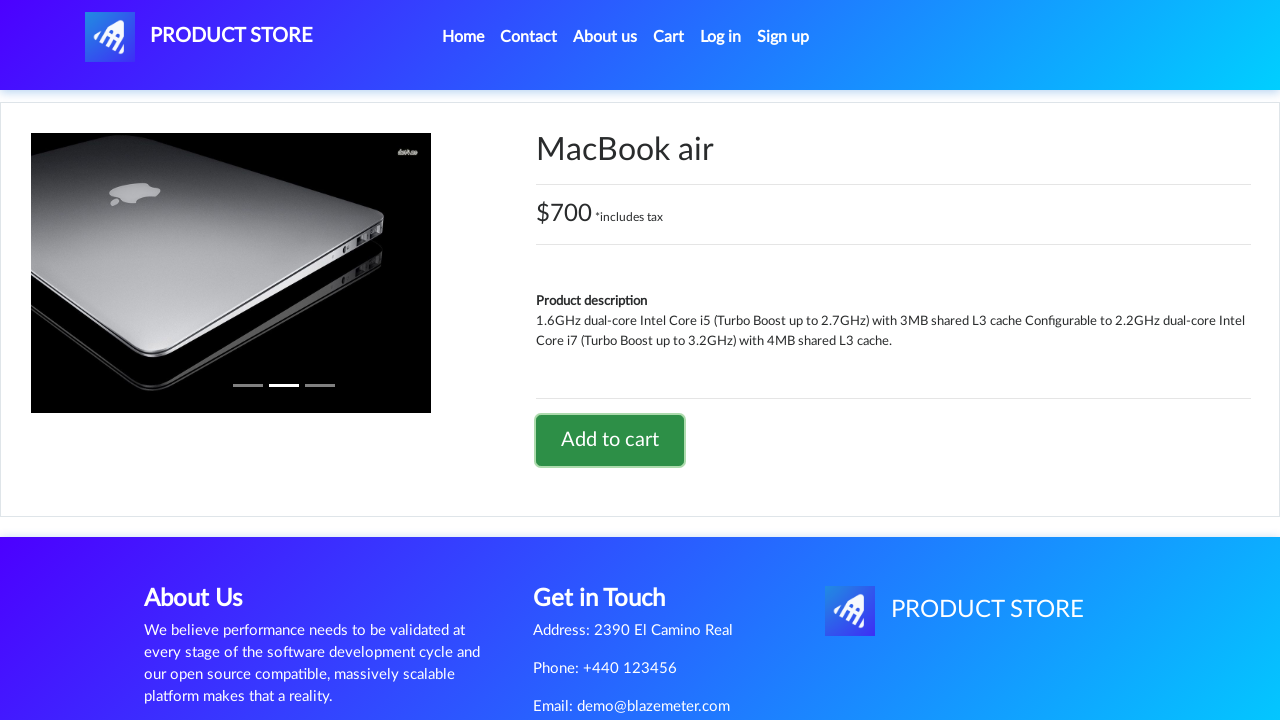

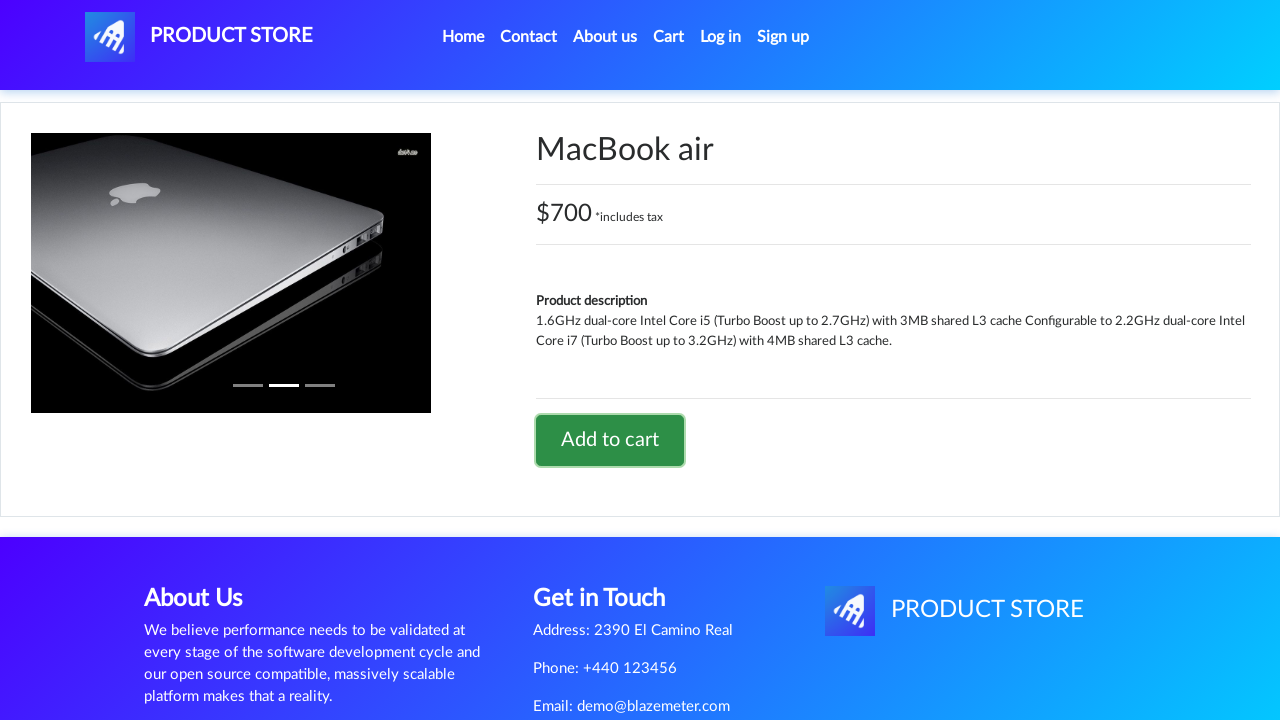